Tests handling of the browser print popup by triggering it with Ctrl+P keyboard shortcut and then dismissing it by pressing Tab and Enter keys.

Starting URL: https://www.selenium.dev/

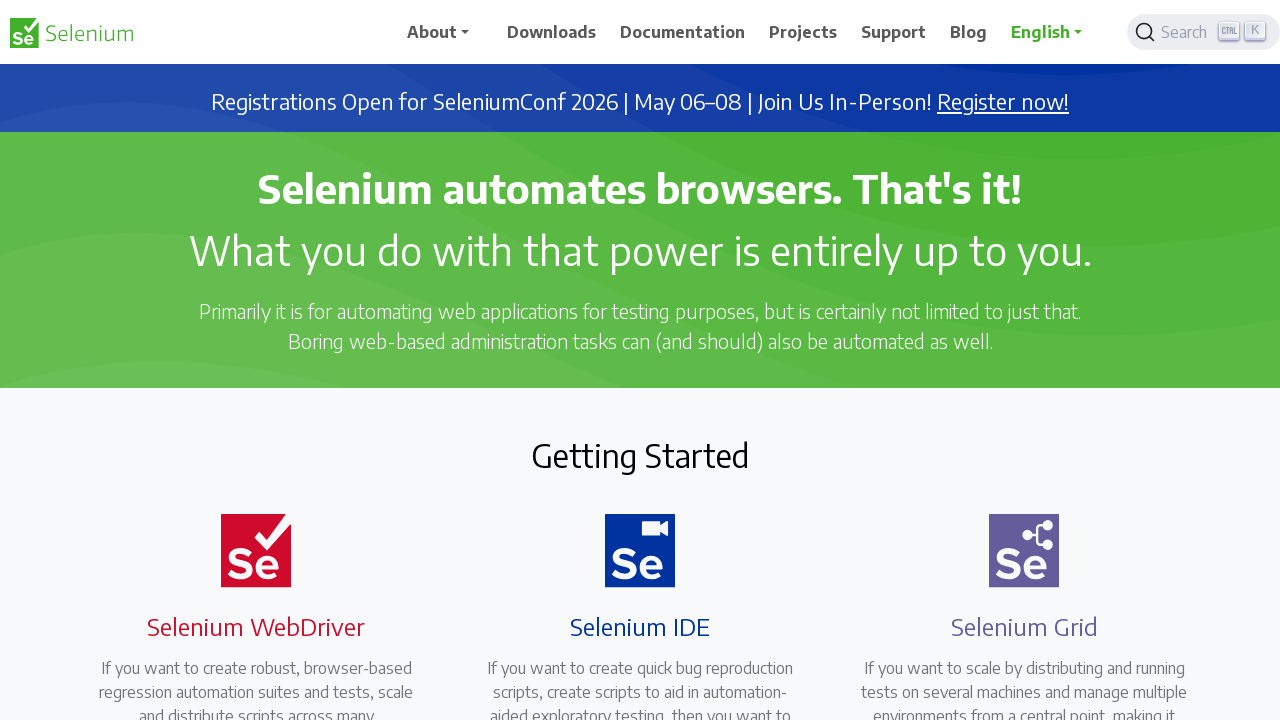

Navigated to https://www.selenium.dev/
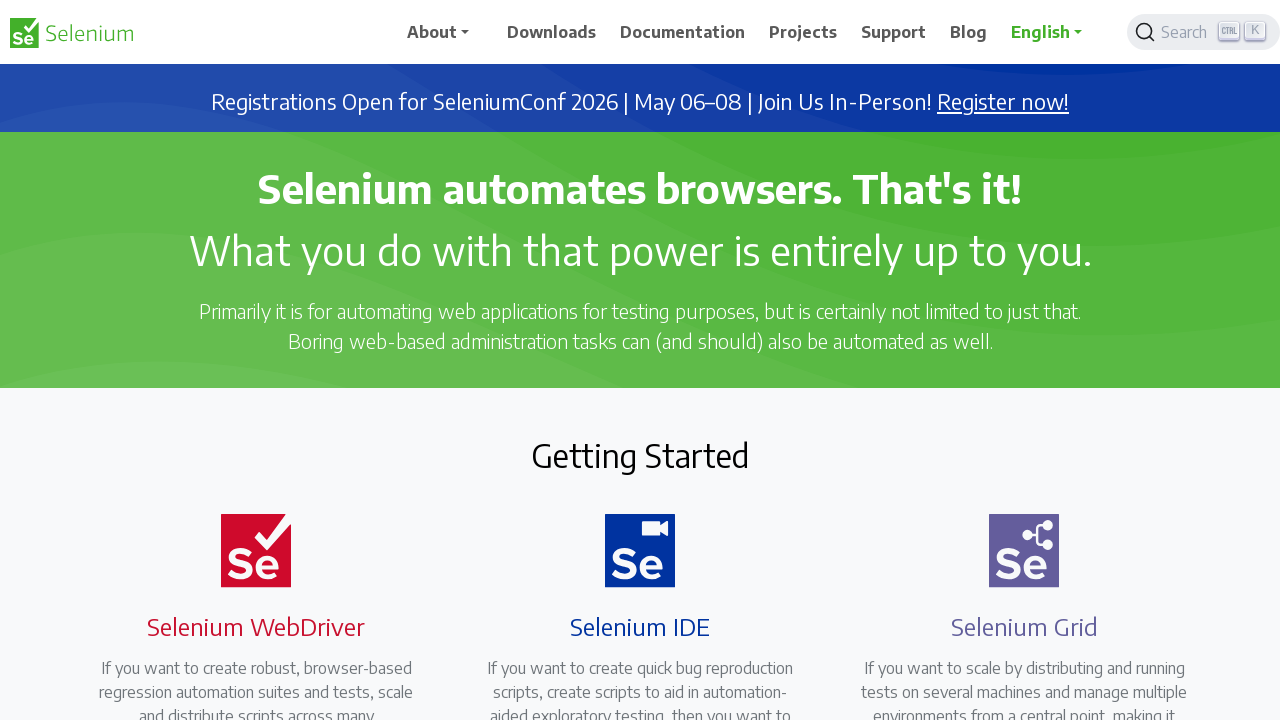

Triggered print dialog with Ctrl+P keyboard shortcut
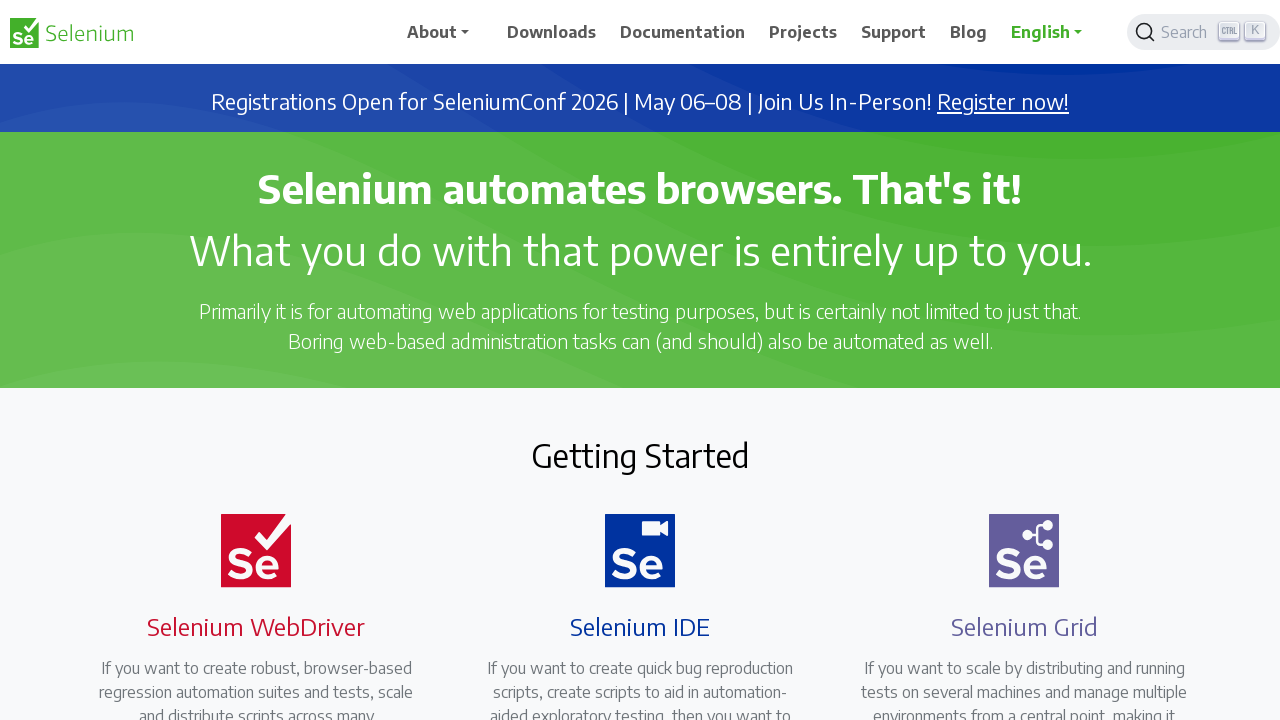

Waited for print dialog to appear
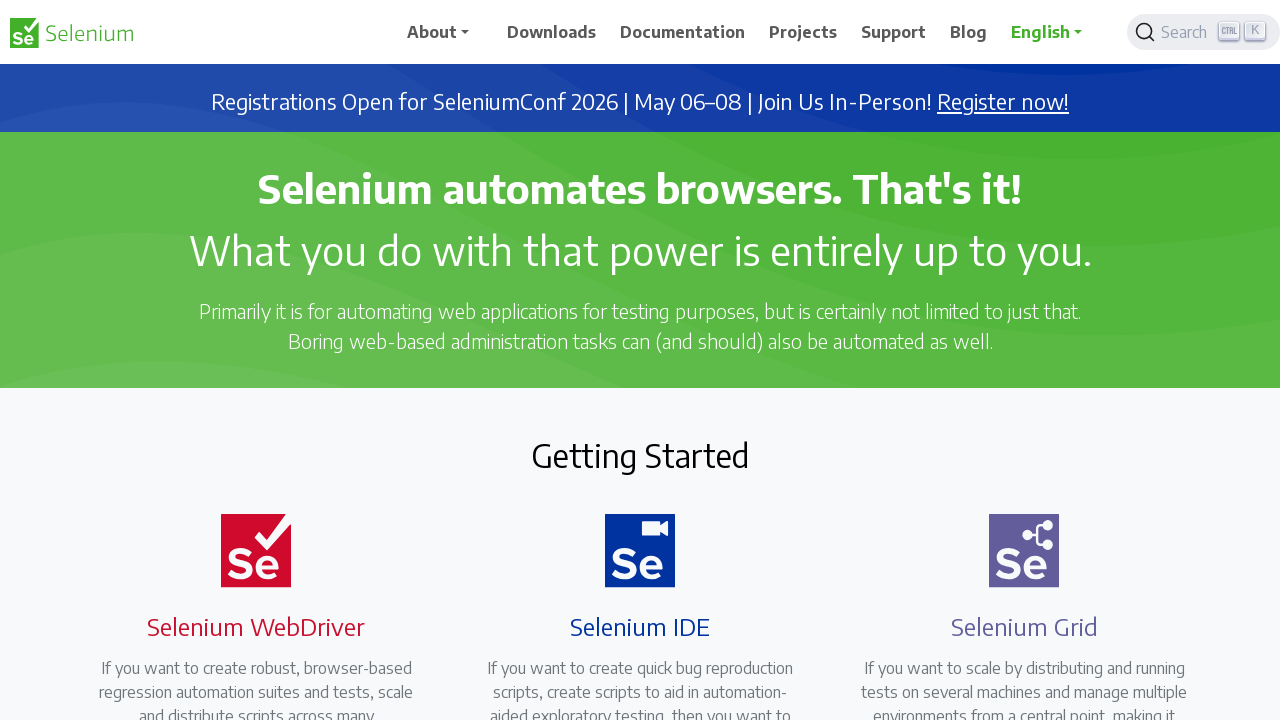

Pressed Tab to shift focus to cancel button
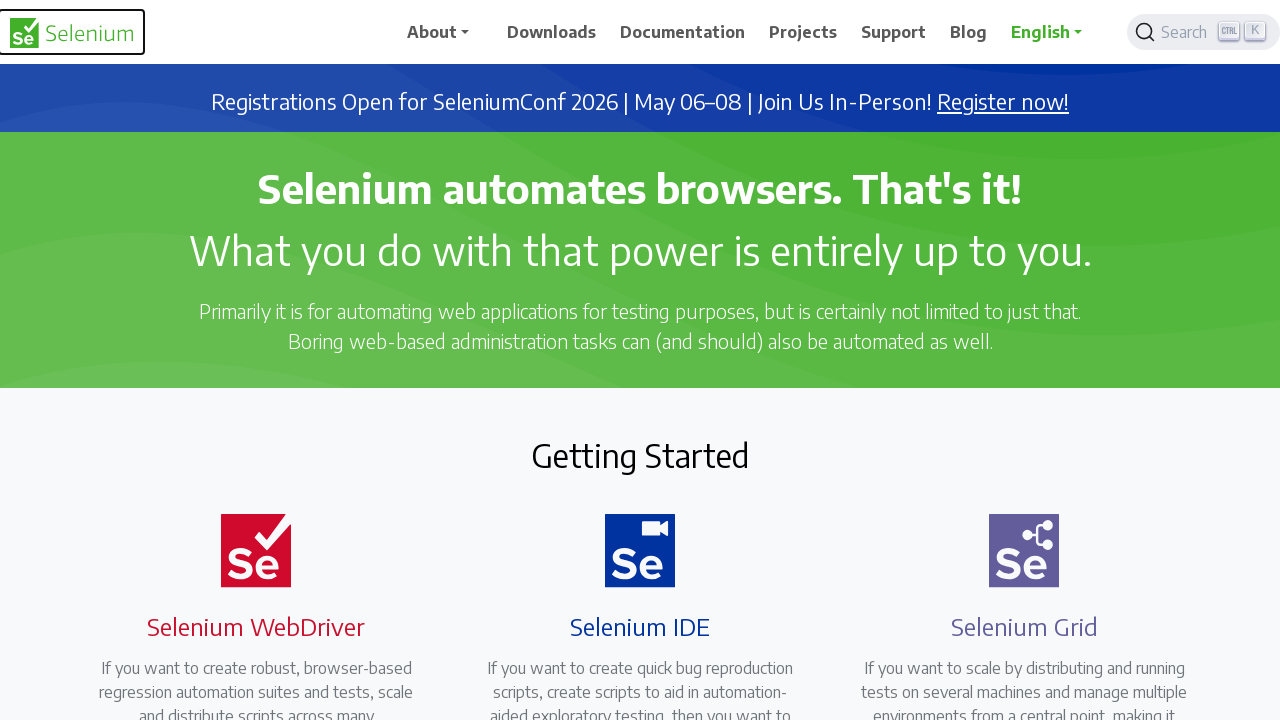

Waited briefly
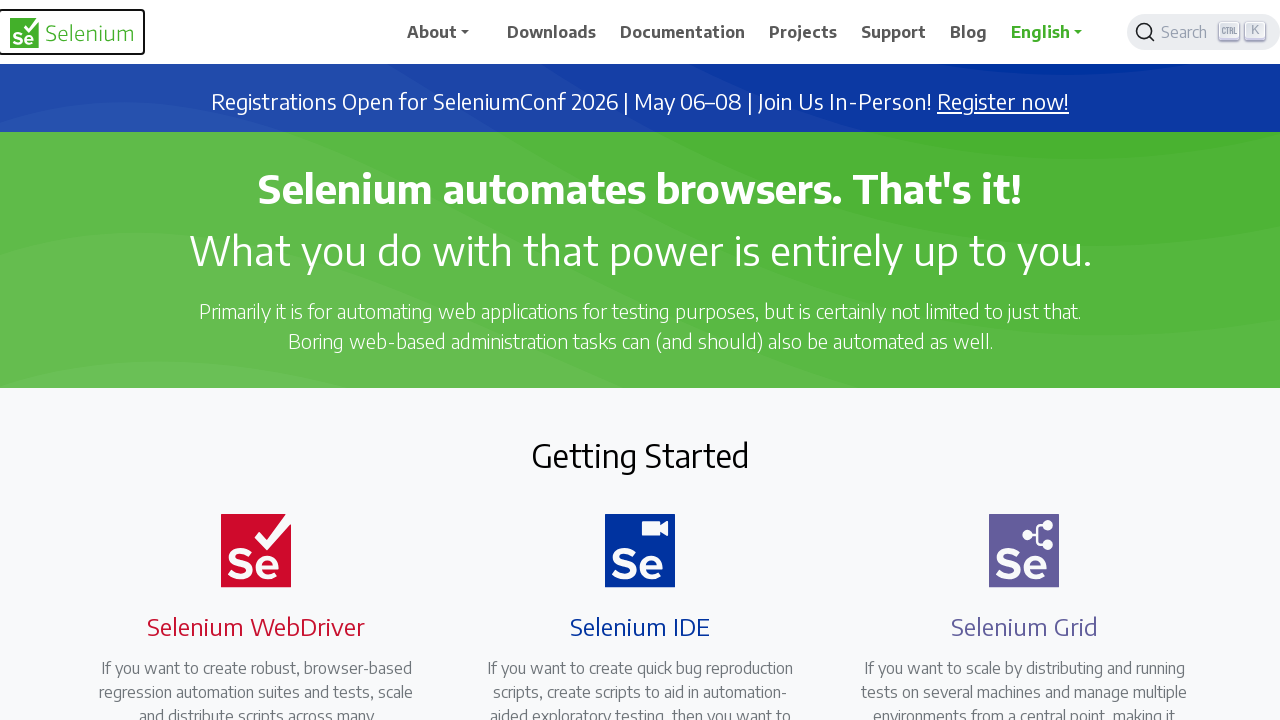

Pressed Enter to dismiss the print dialog
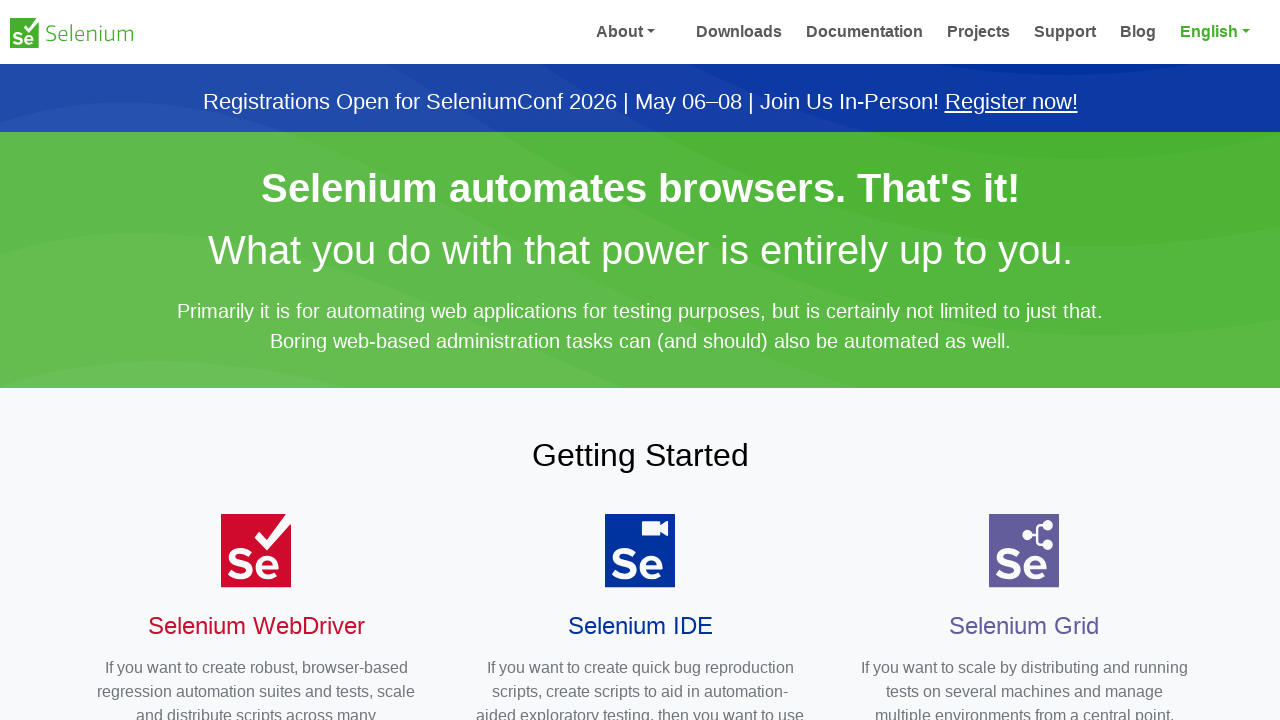

Waited for print dialog to close
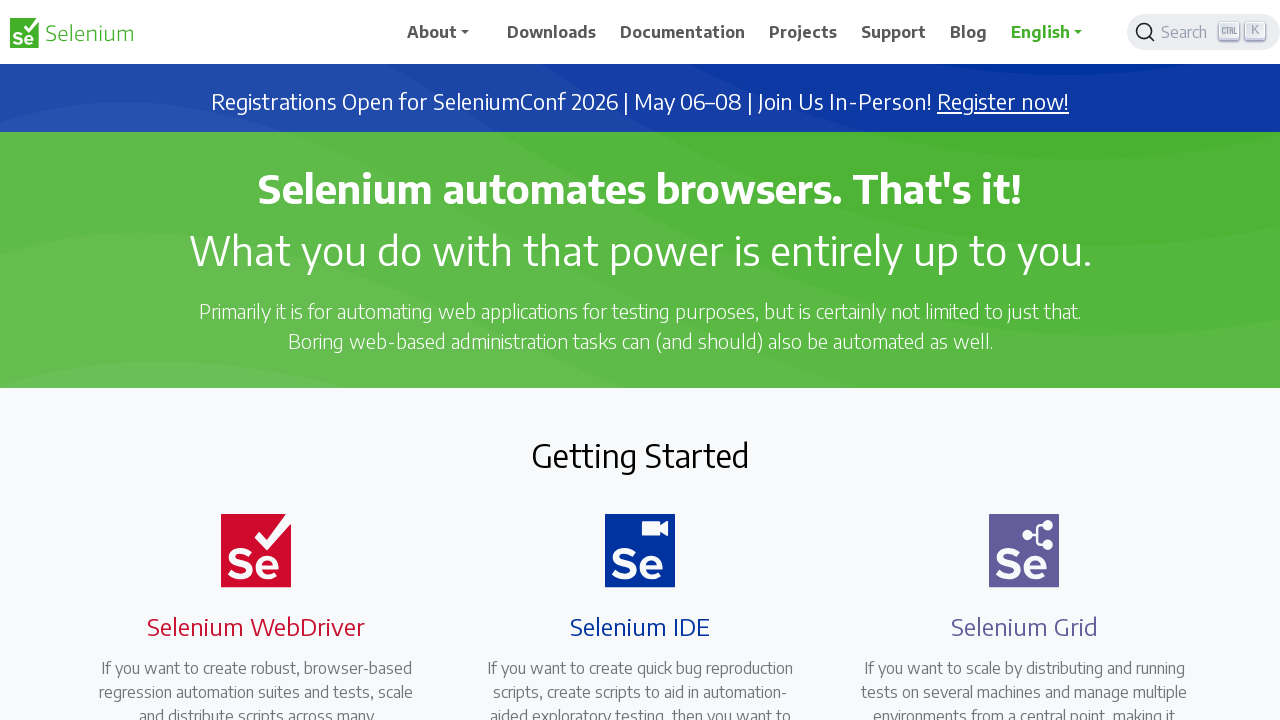

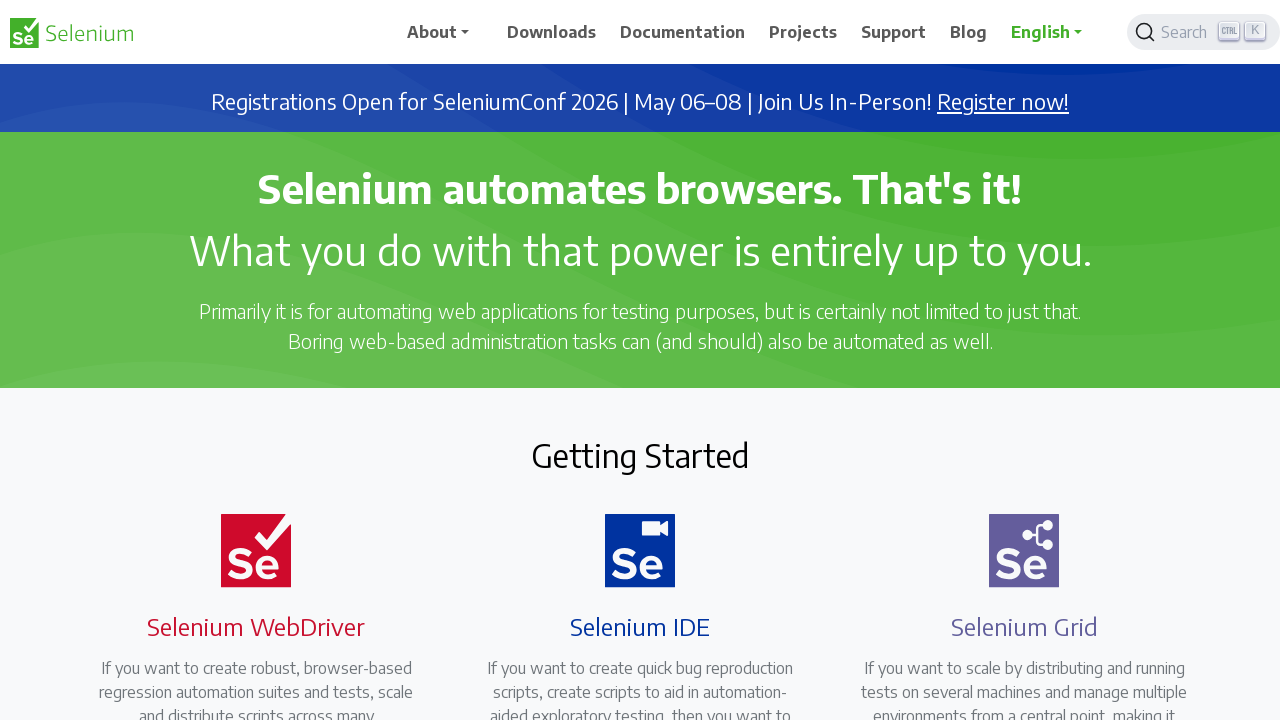